Fills out a comprehensive practice form including personal information, date of birth, subjects, address, and hobbies

Starting URL: https://demoqa.com/automation-practice-form

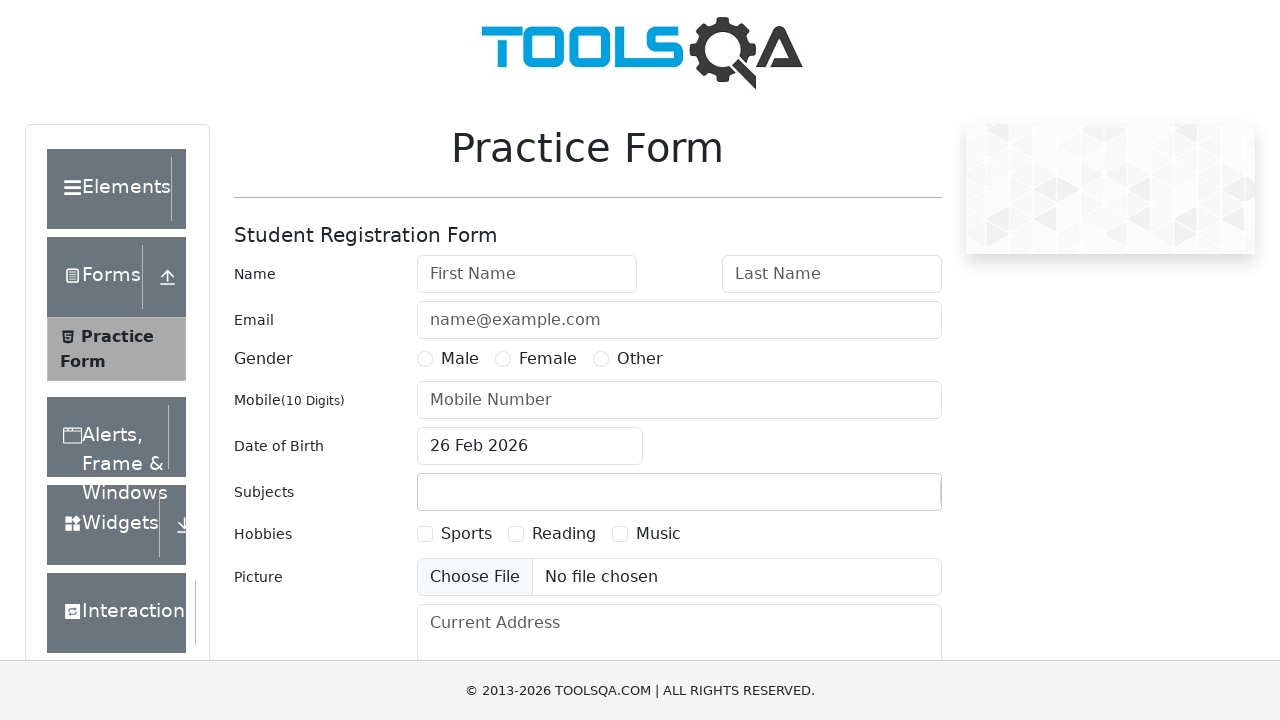

Filled first name field with 'Nisha' on #firstName
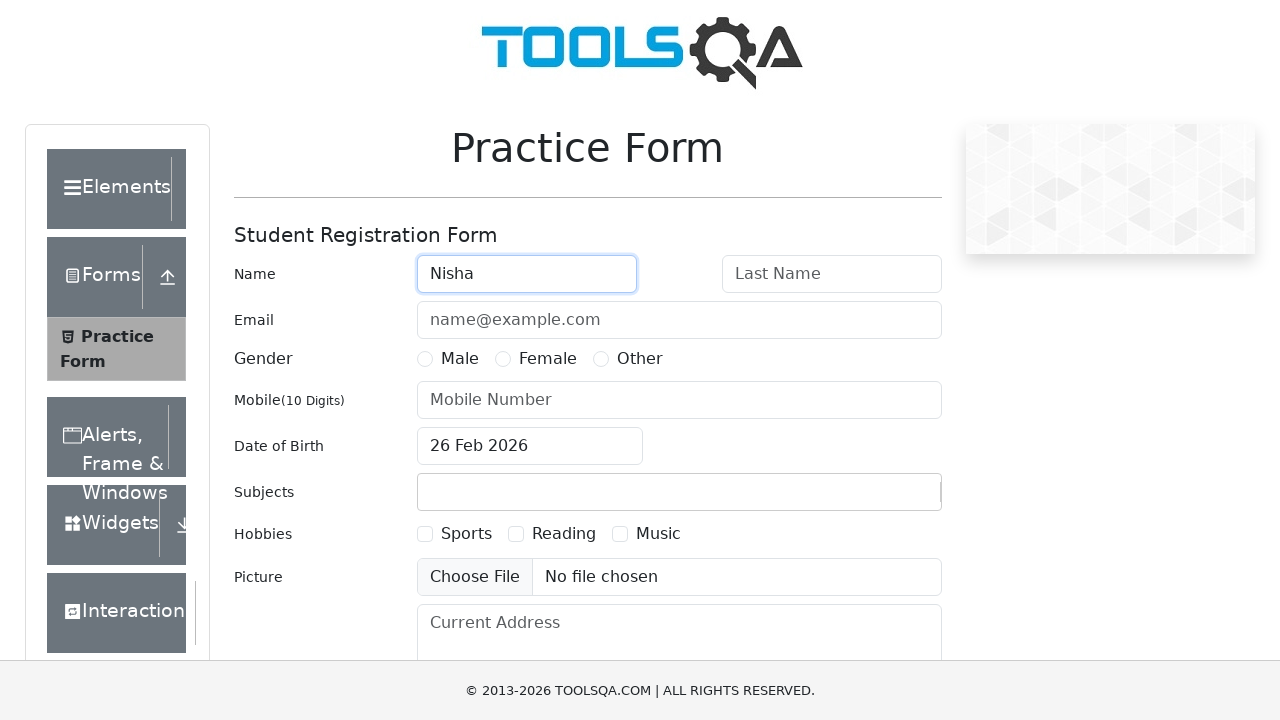

Filled last name field with 'Paranjape' on #lastName
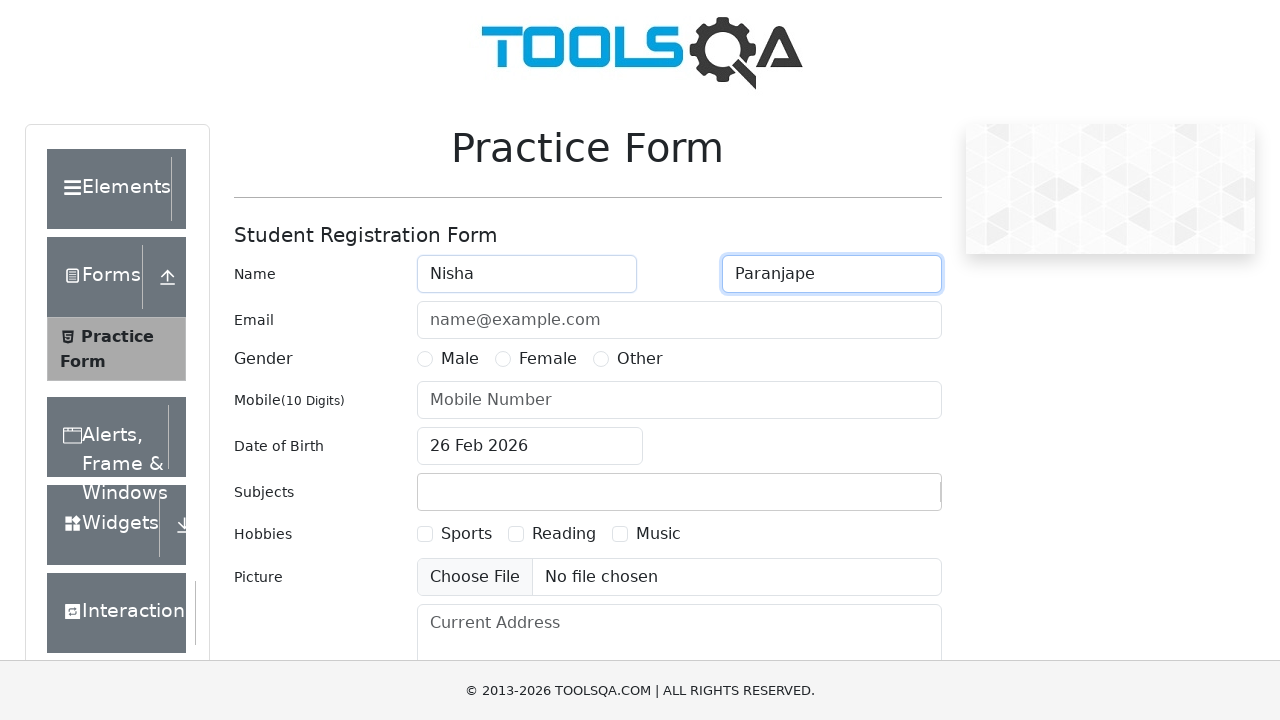

Filled email field with 'nisha@gmail.com' on #userEmail
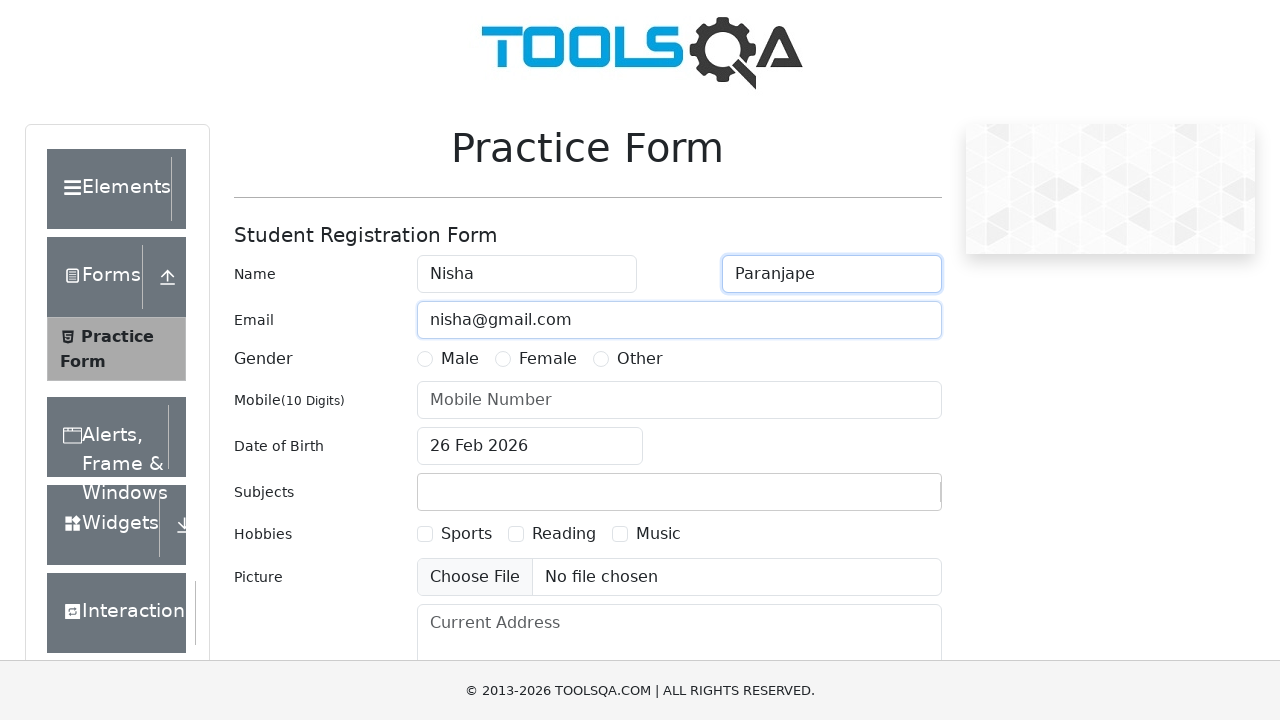

Selected 'Female' gender option at (548, 359) on xpath=//label[text()='Female']
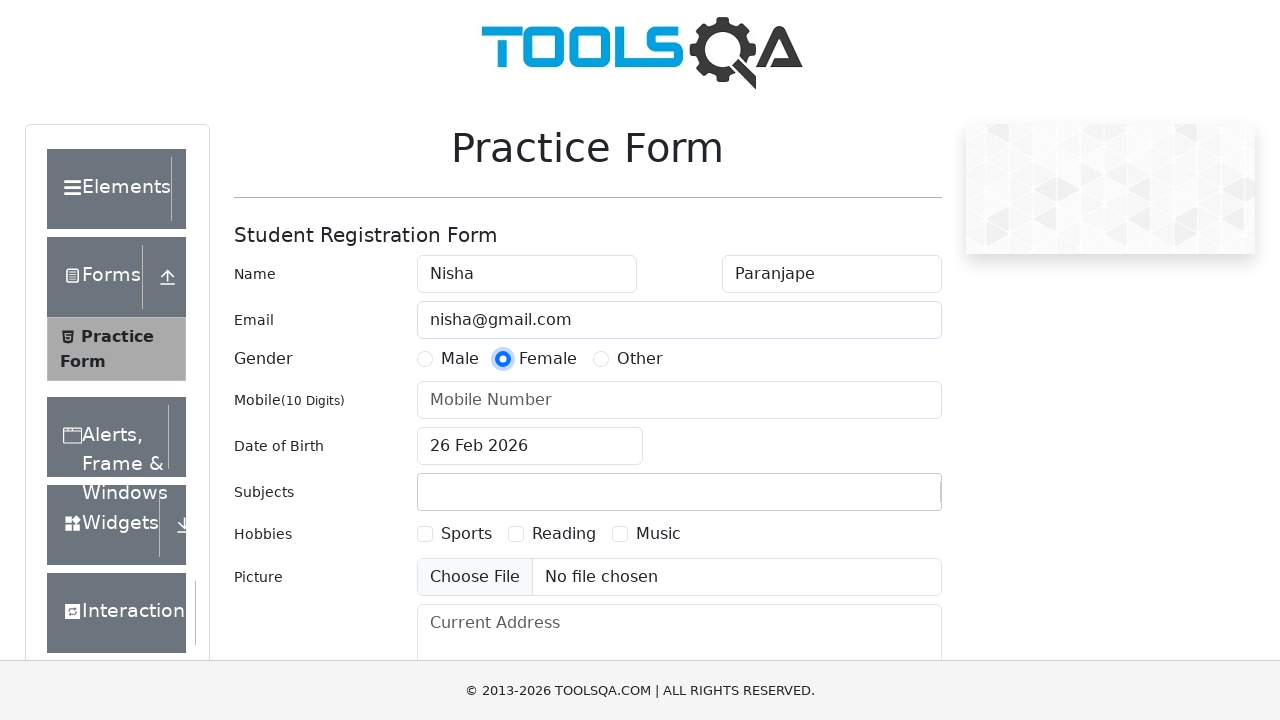

Filled phone number field with '6238632832' on #userNumber
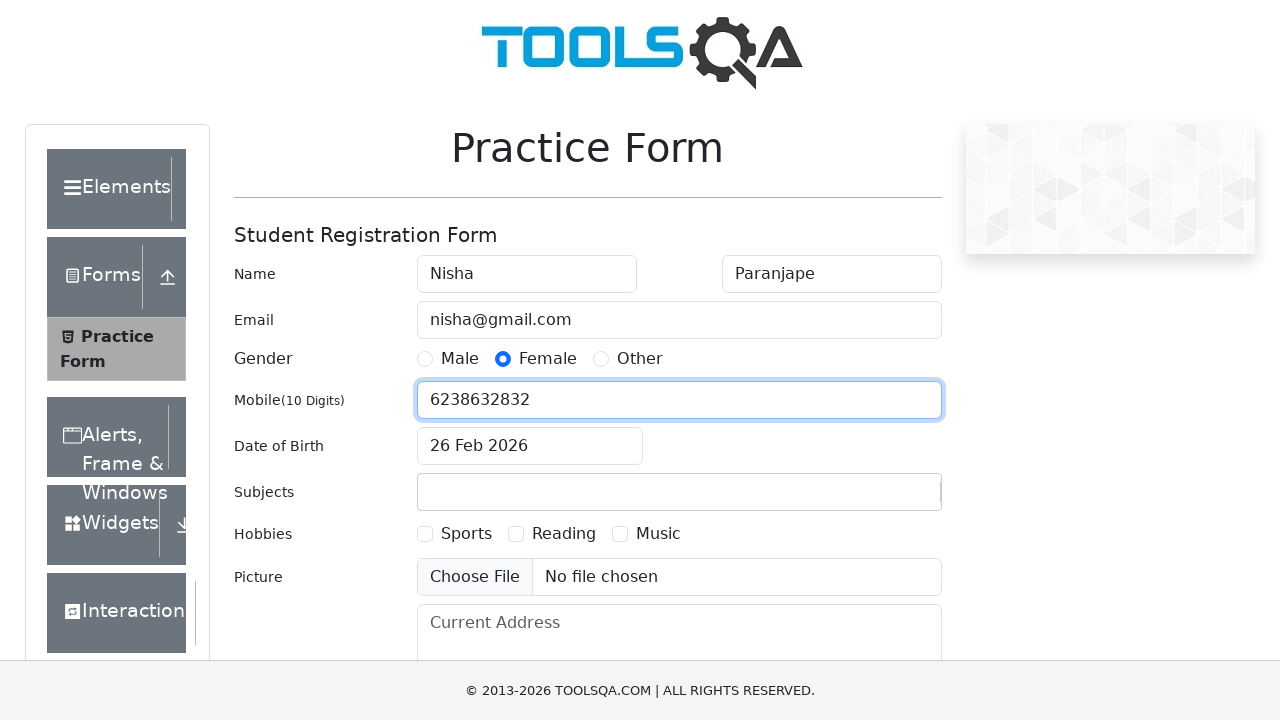

Opened date of birth picker at (530, 446) on #dateOfBirthInput
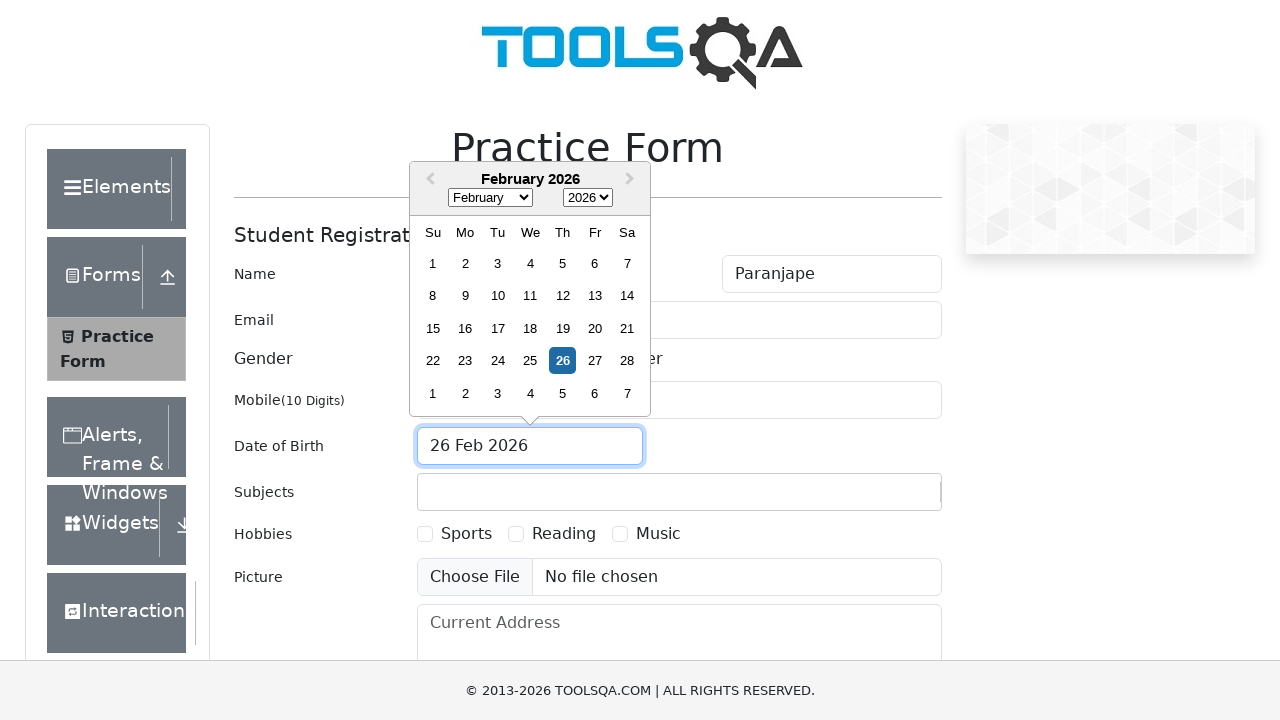

Selected 'May' from month dropdown on .react-datepicker__month-select
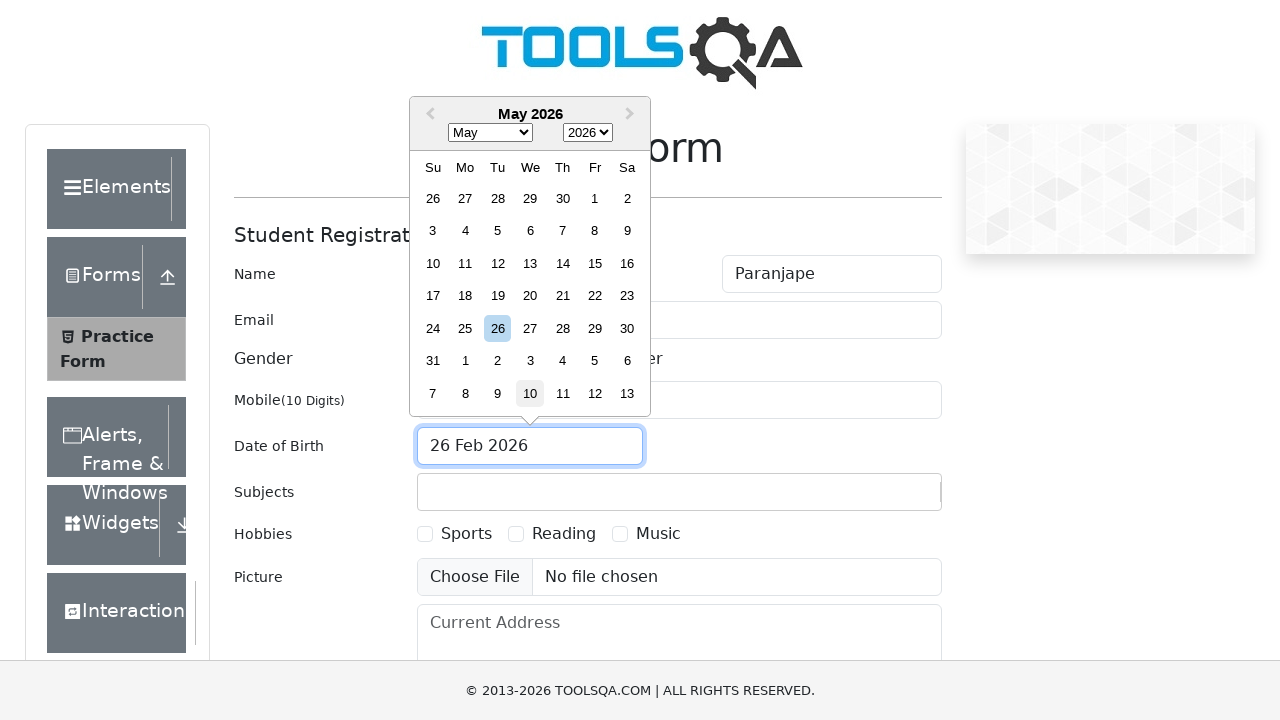

Selected '2025' from year dropdown on .react-datepicker__year-select
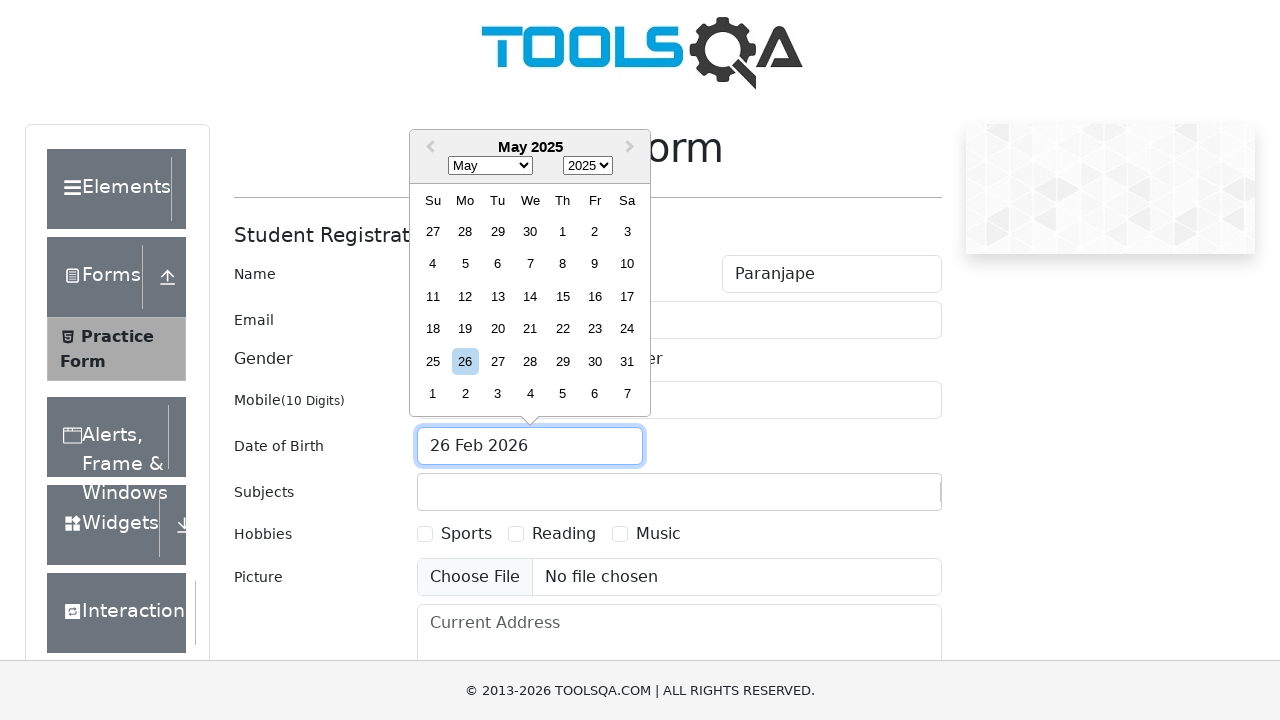

Selected 28th day of May as date of birth at (530, 361) on xpath=//div[text()='28' and contains(@aria-label, 'May')]
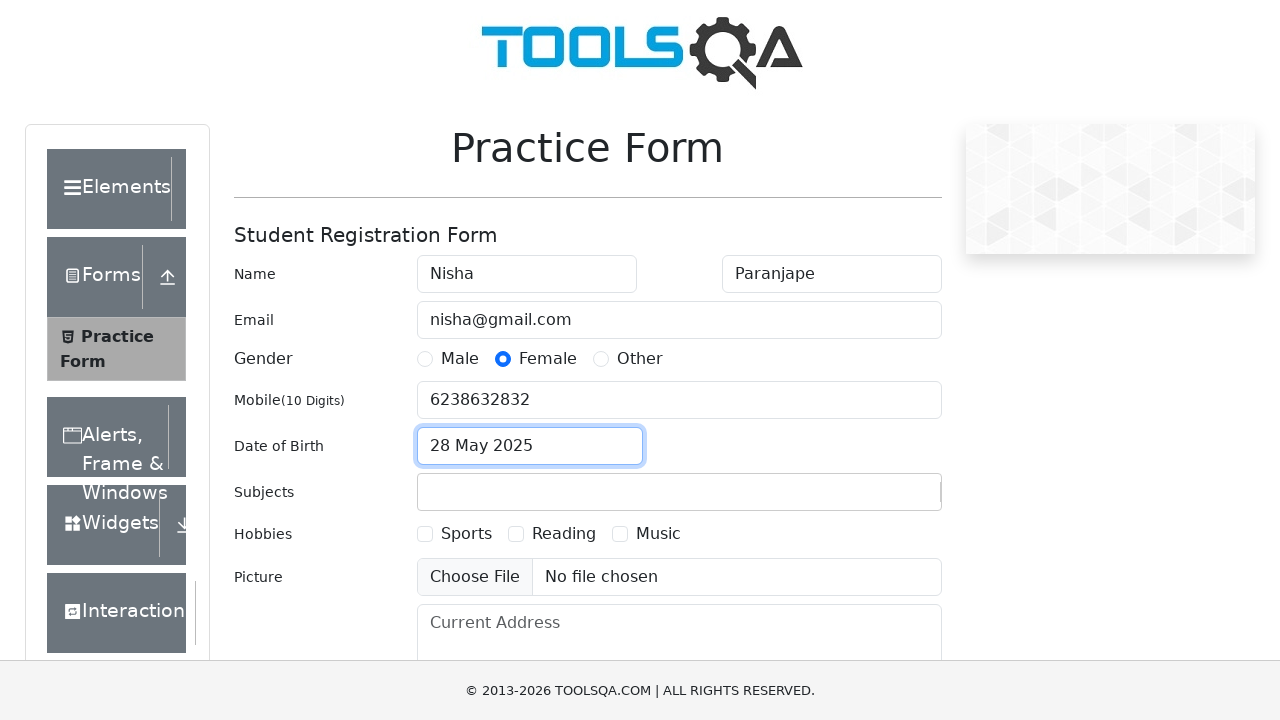

Filled subjects field with 'Math, Science' on #subjectsInput
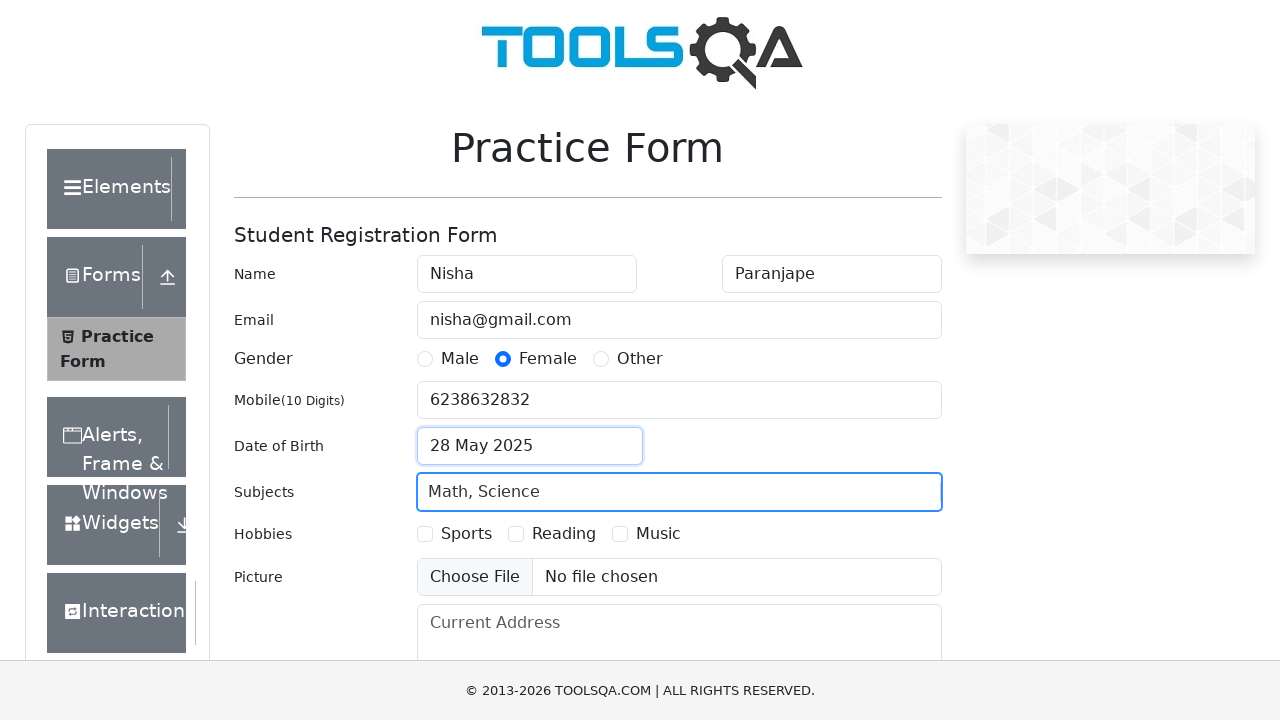

Filled address field with 'Ohio Dr., Plano, TX' on #currentAddress
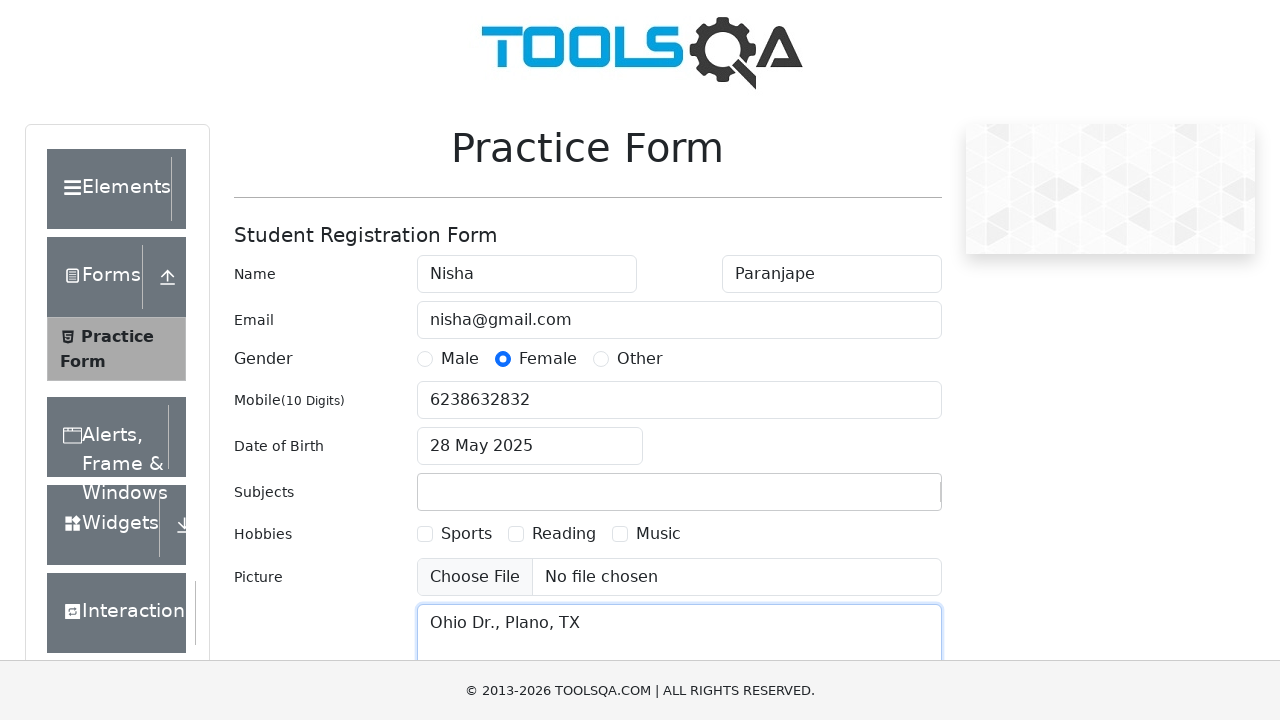

Filled state field with 'NCR' on //input[@id='react-select-3-input']
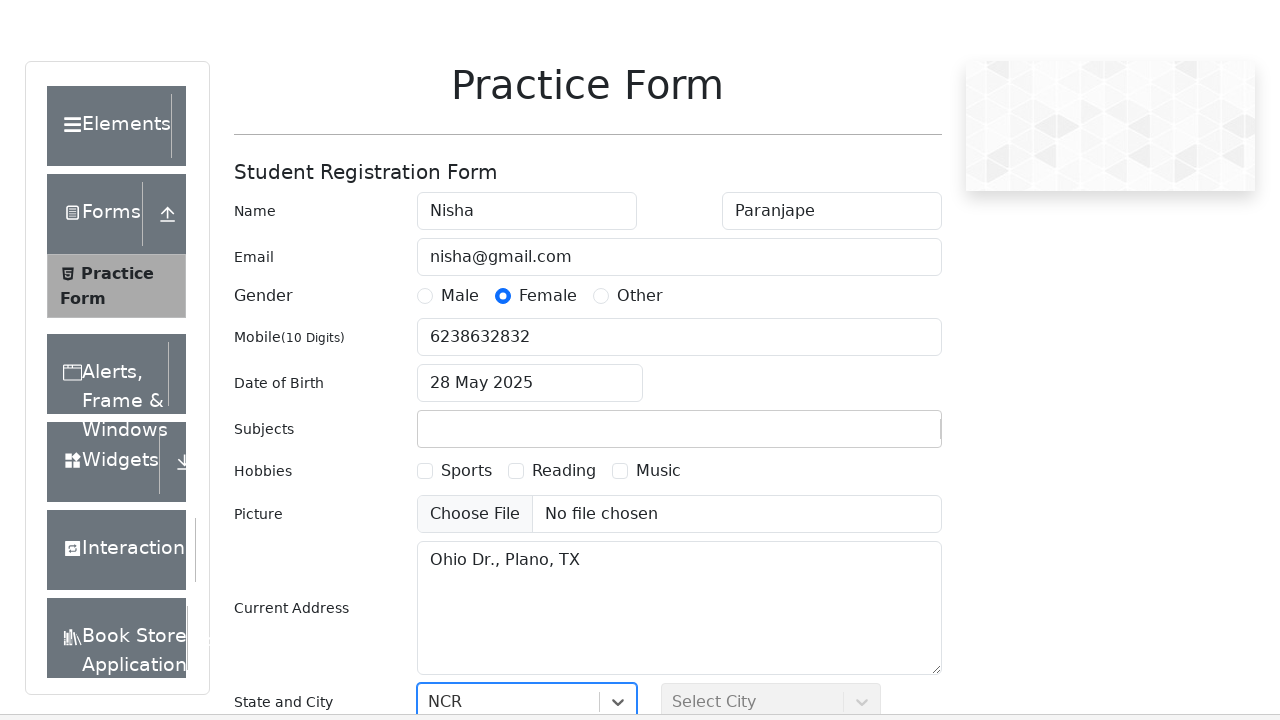

Pressed Enter to confirm state selection 'NCR' on //input[@id='react-select-3-input']
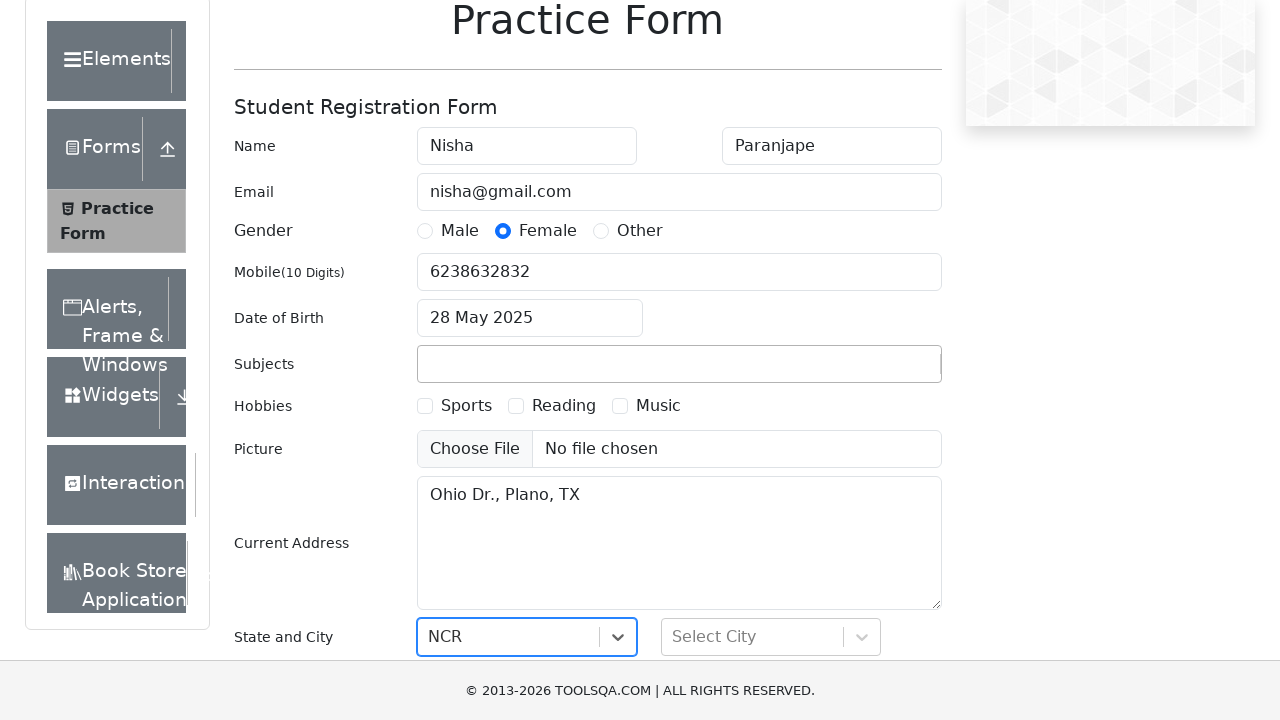

Filled city field with 'Delhi' on //input[@id='react-select-4-input']
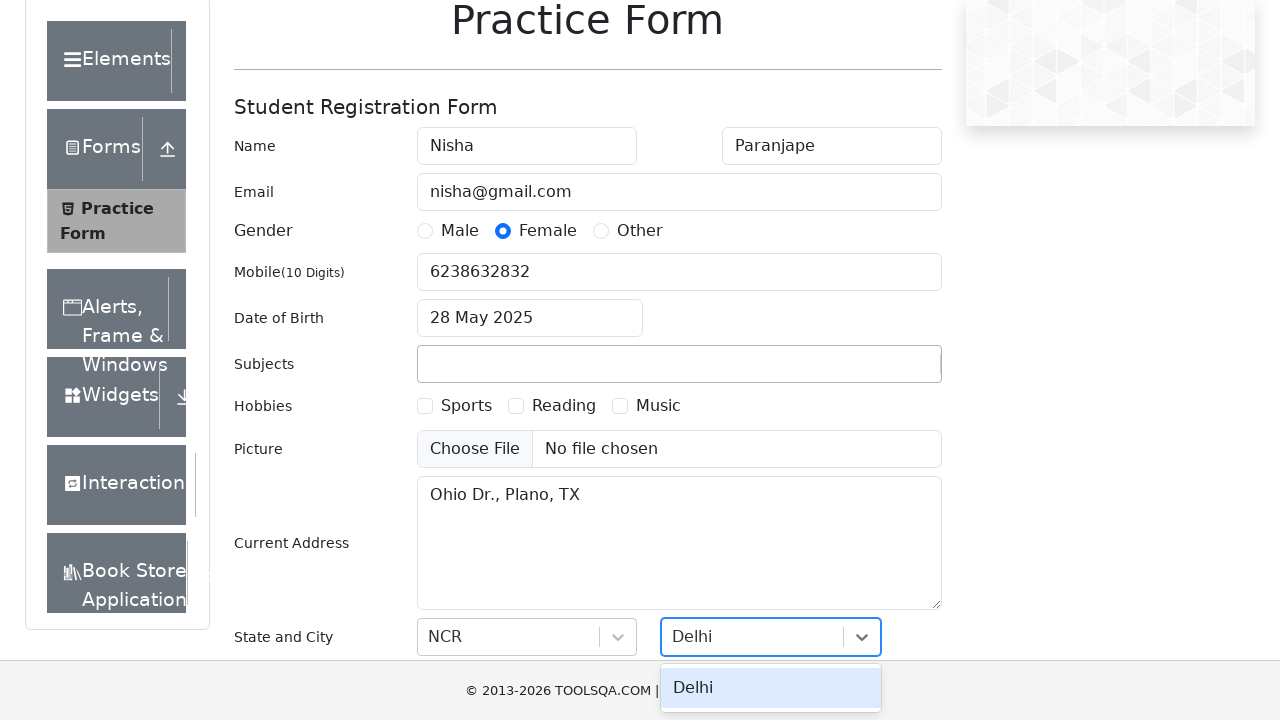

Pressed Enter to confirm city selection 'Delhi' on //input[@id='react-select-4-input']
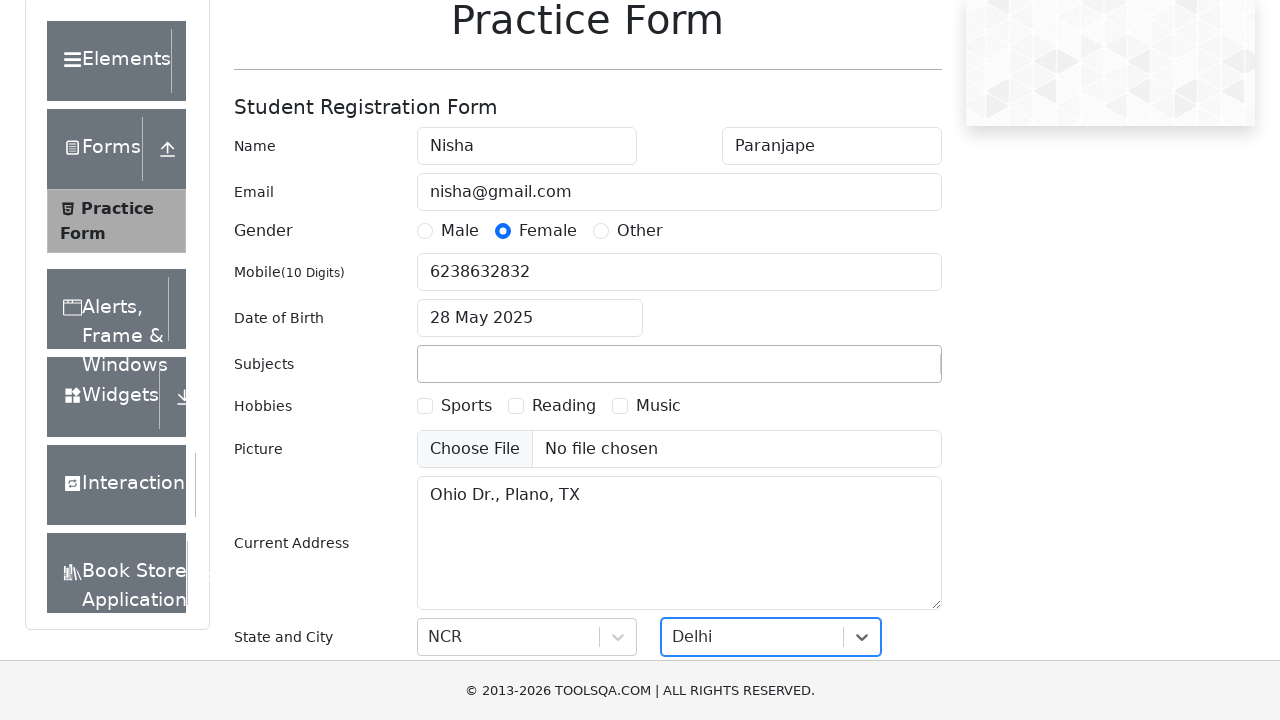

Selected 'Sports' hobby at (466, 406) on xpath=//label[@for='hobbies-checkbox-1']
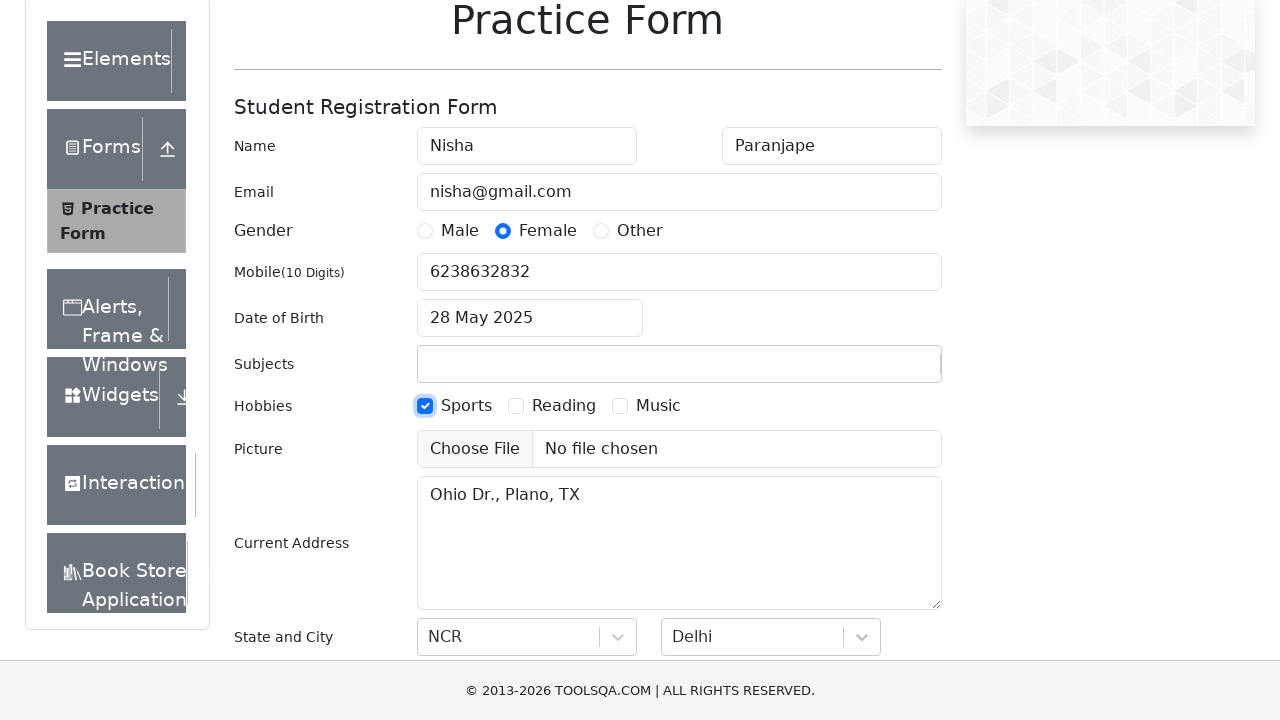

Selected 'Music' hobby at (658, 406) on xpath=//label[@for='hobbies-checkbox-3']
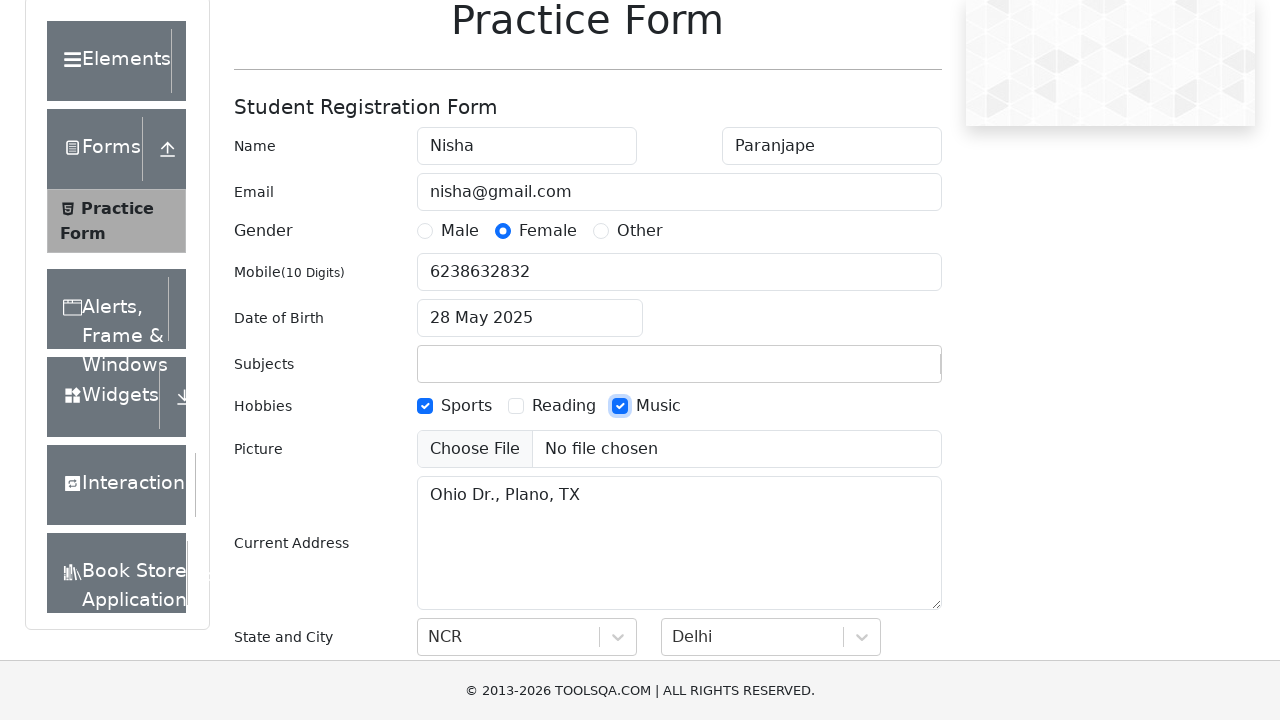

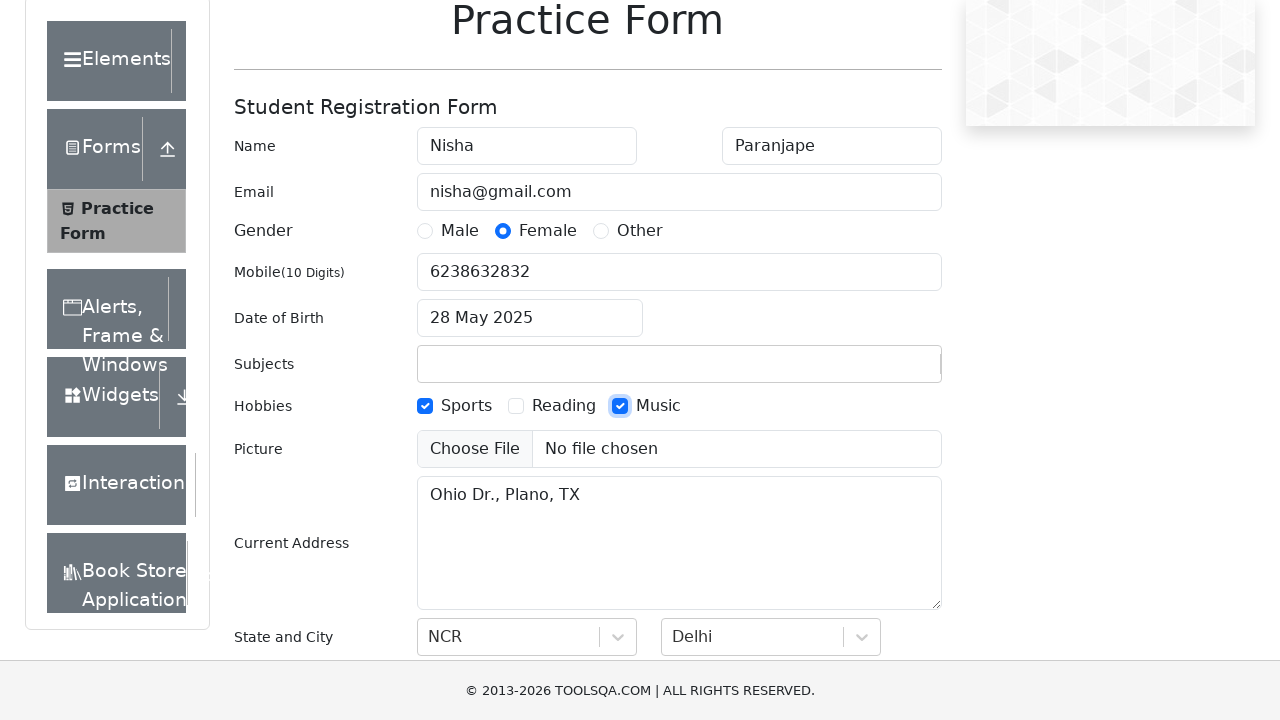